Navigates to the University of Valladolid PAS (staff) job announcements page and verifies that announcement content loads properly by waiting for the announcement links to appear.

Starting URL: https://pas.uva.es/1.convocatorias/

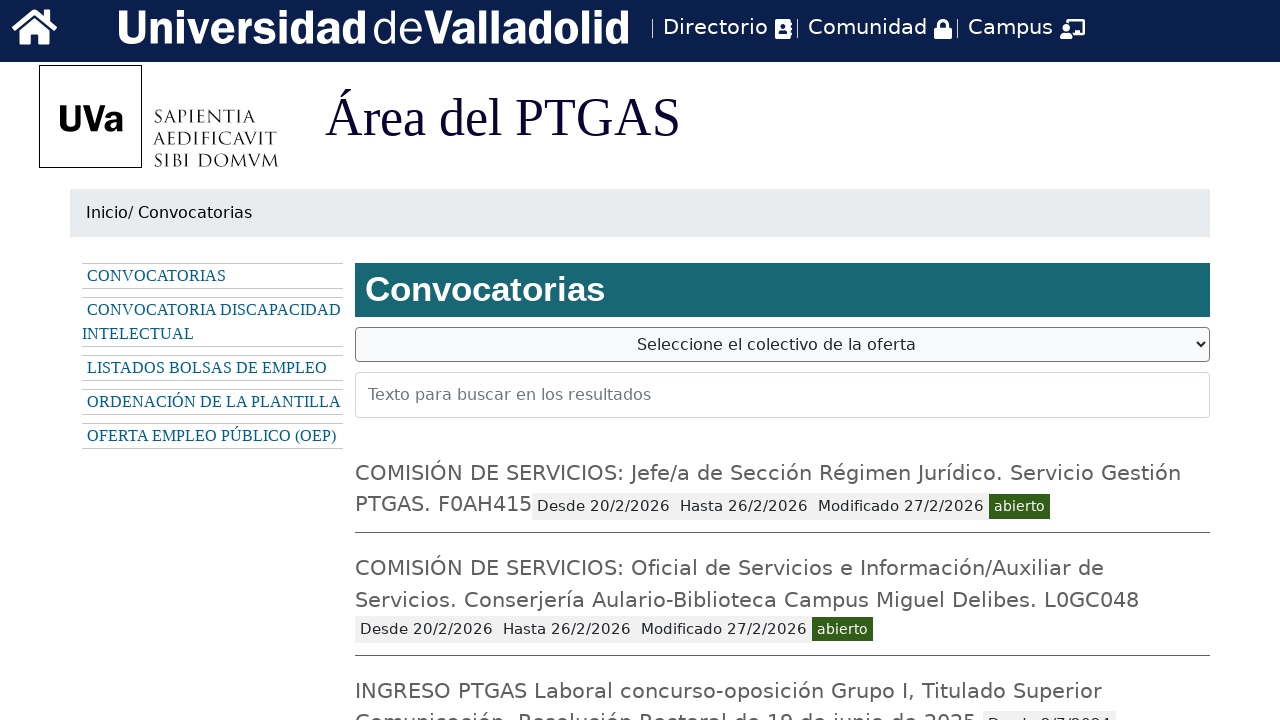

Navigated to University of Valladolid PAS job announcements page
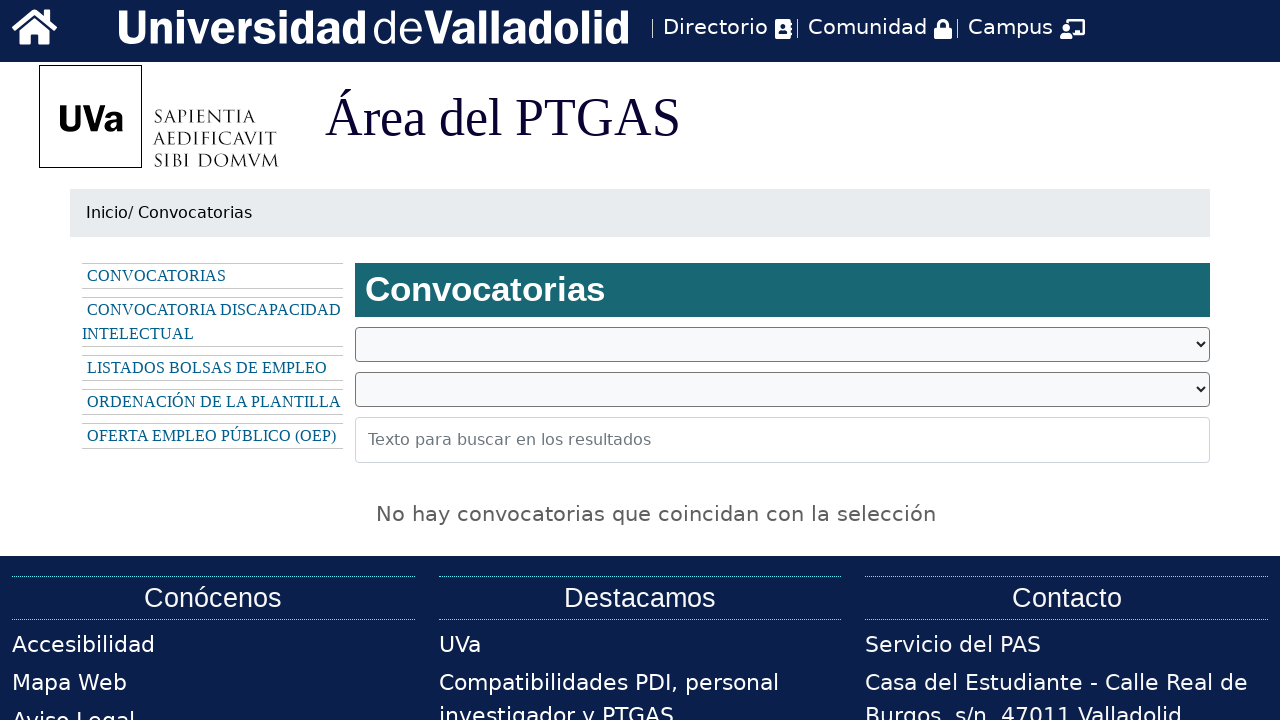

Announcement links loaded on the page
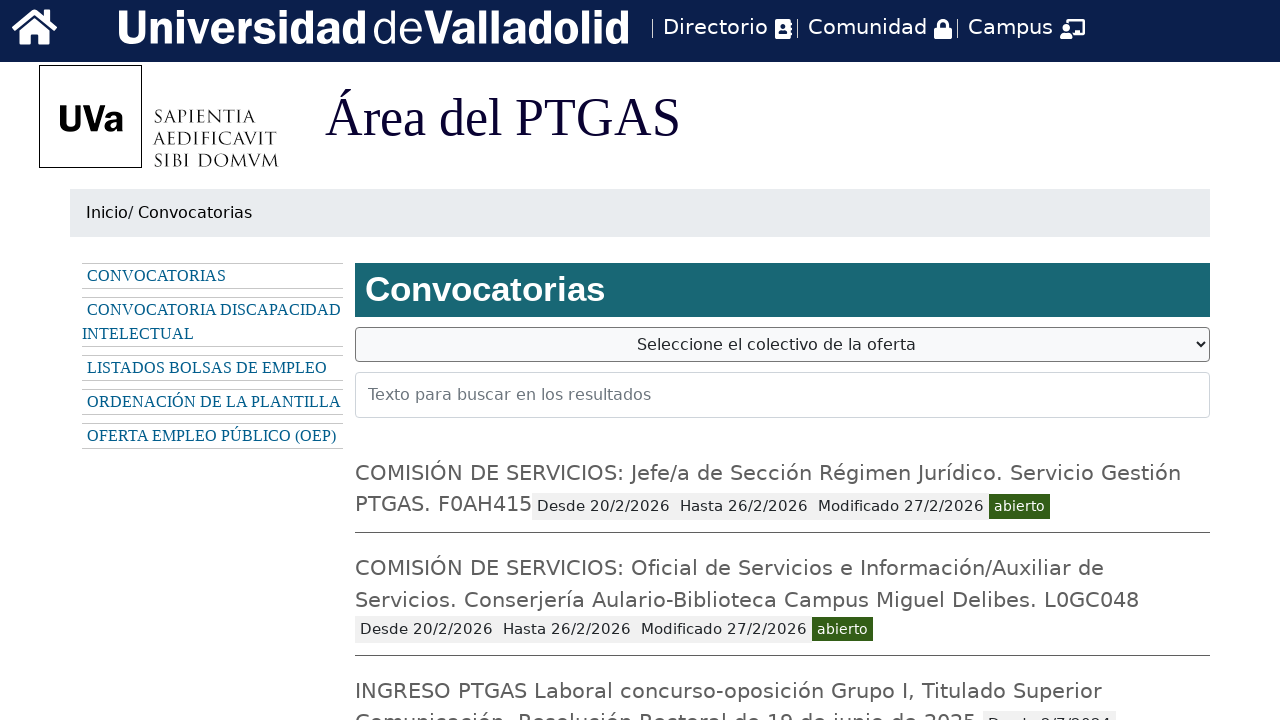

Announcement content items verified as present
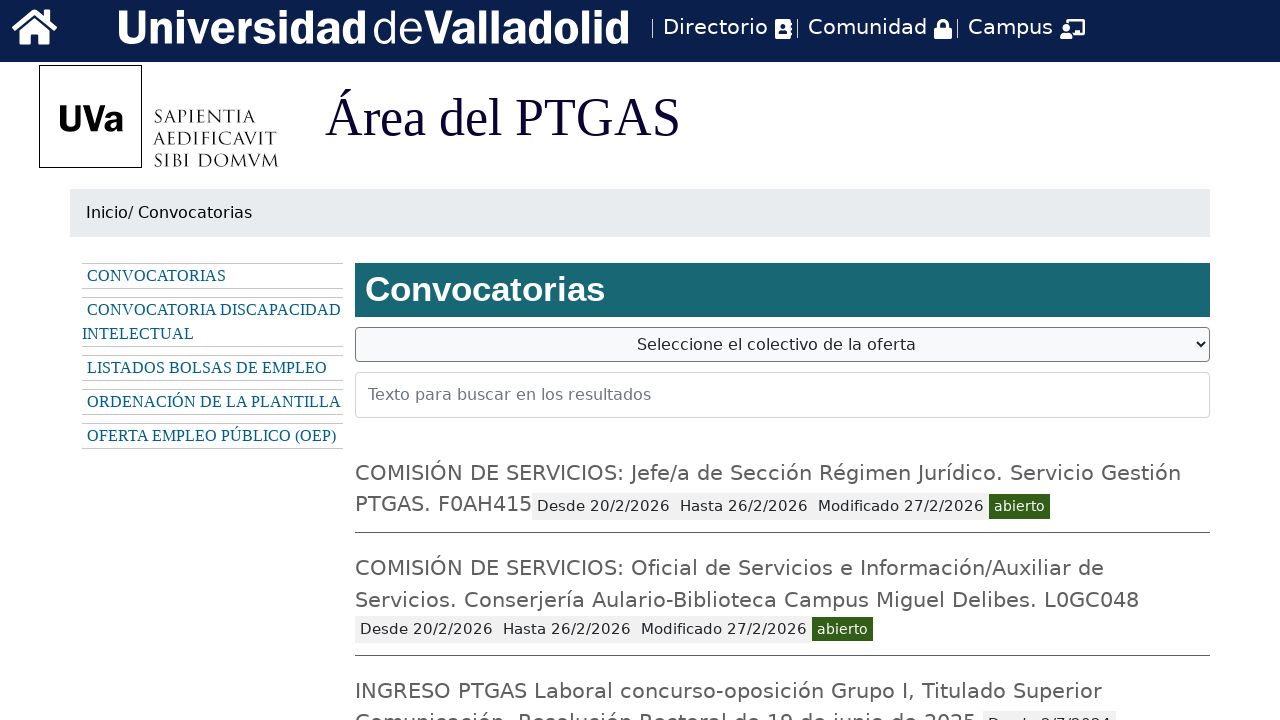

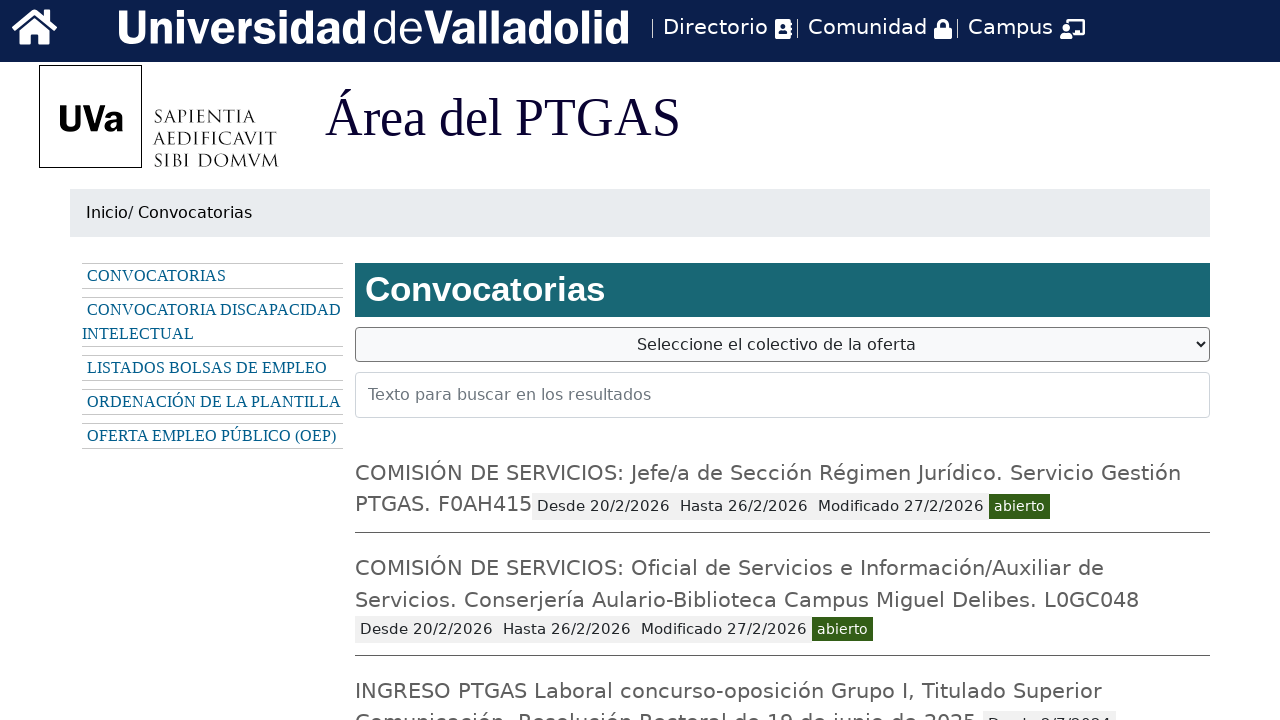